Navigates to a blog post about getting started with Umbraco 9 and verifies the post title heading is displayed correctly.

Starting URL: https://adolfi.dev/blog/get-started-with-umbraco-9/

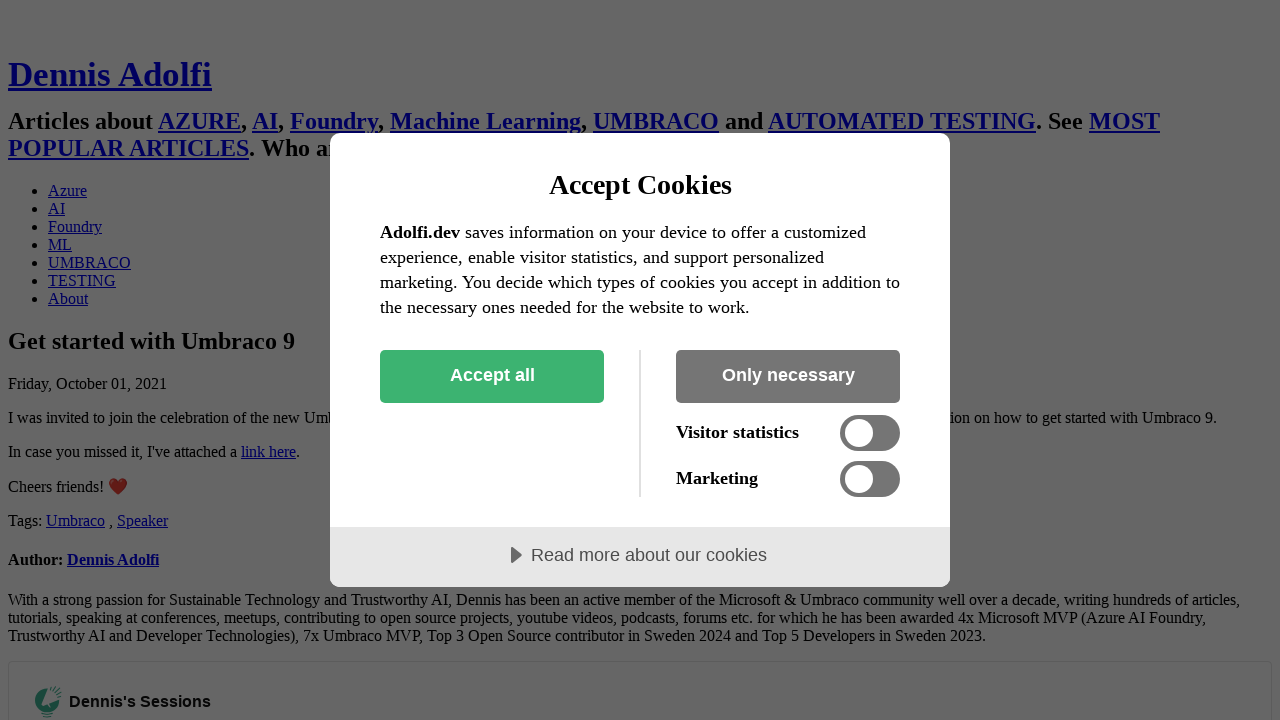

Navigated to Umbraco 9 blog post page
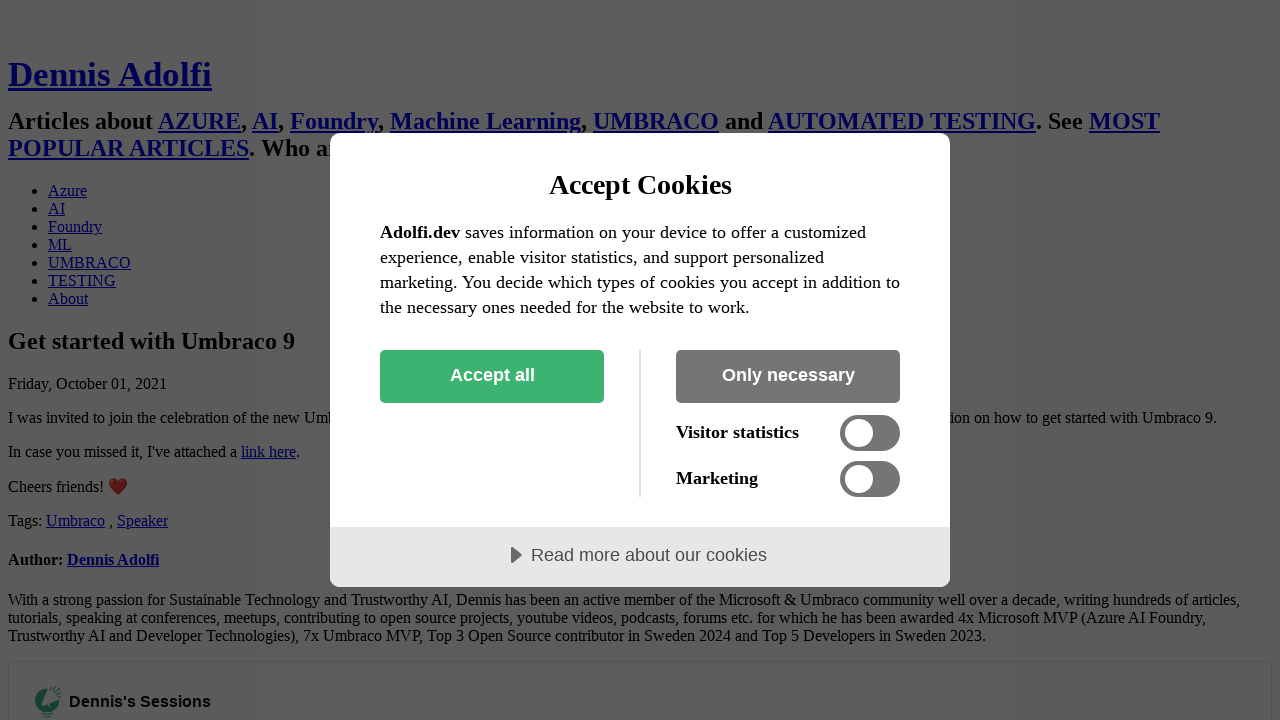

Located post title element
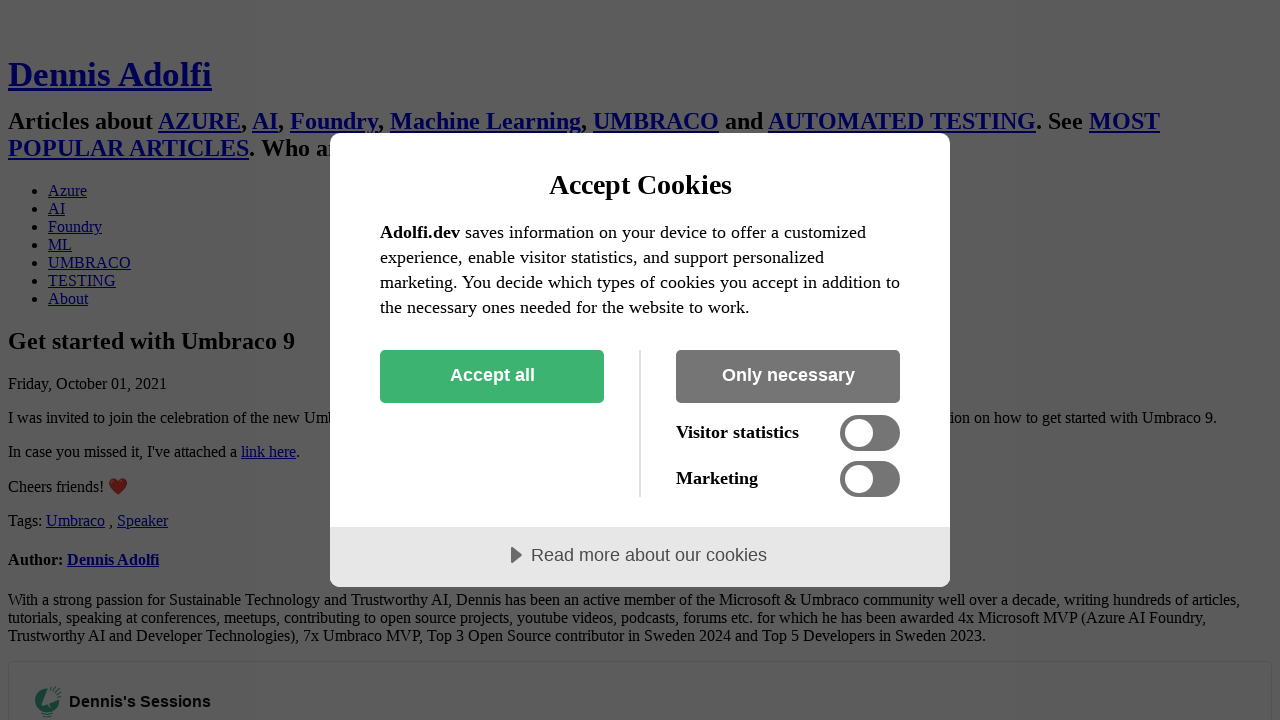

Retrieved post title text content
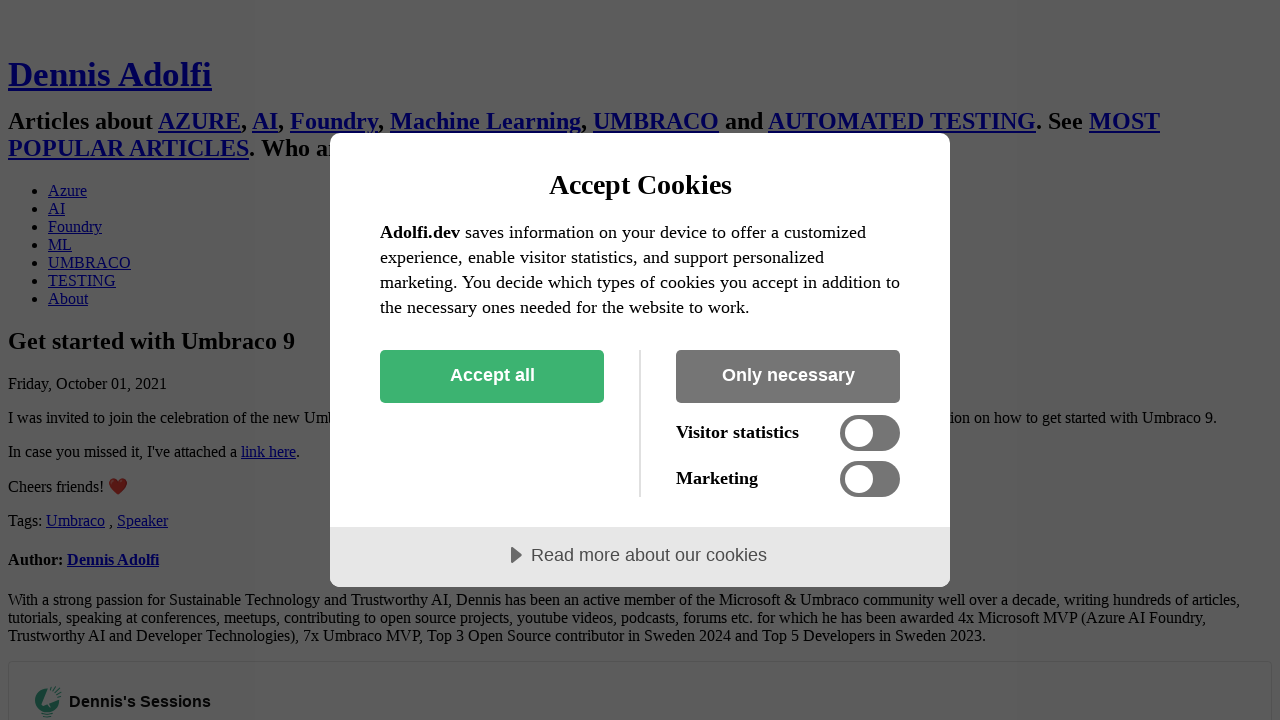

Verified post title matches expected heading 'Get started with Umbraco 9'
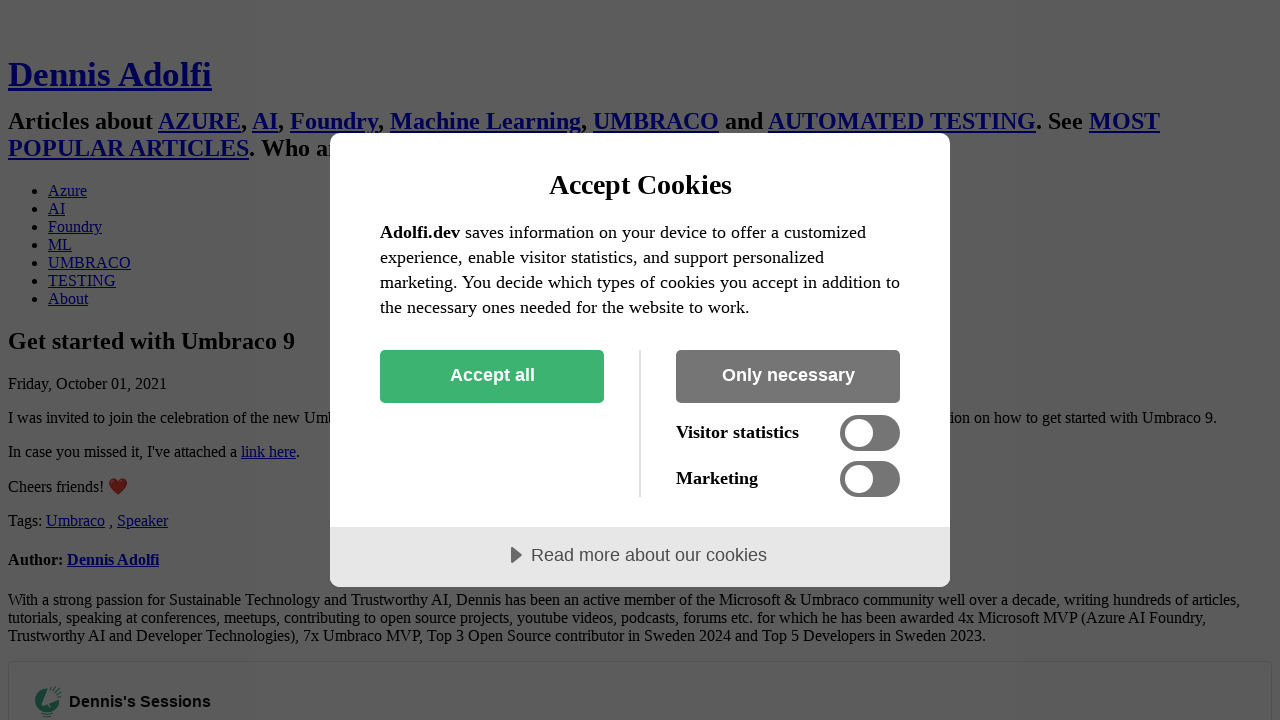

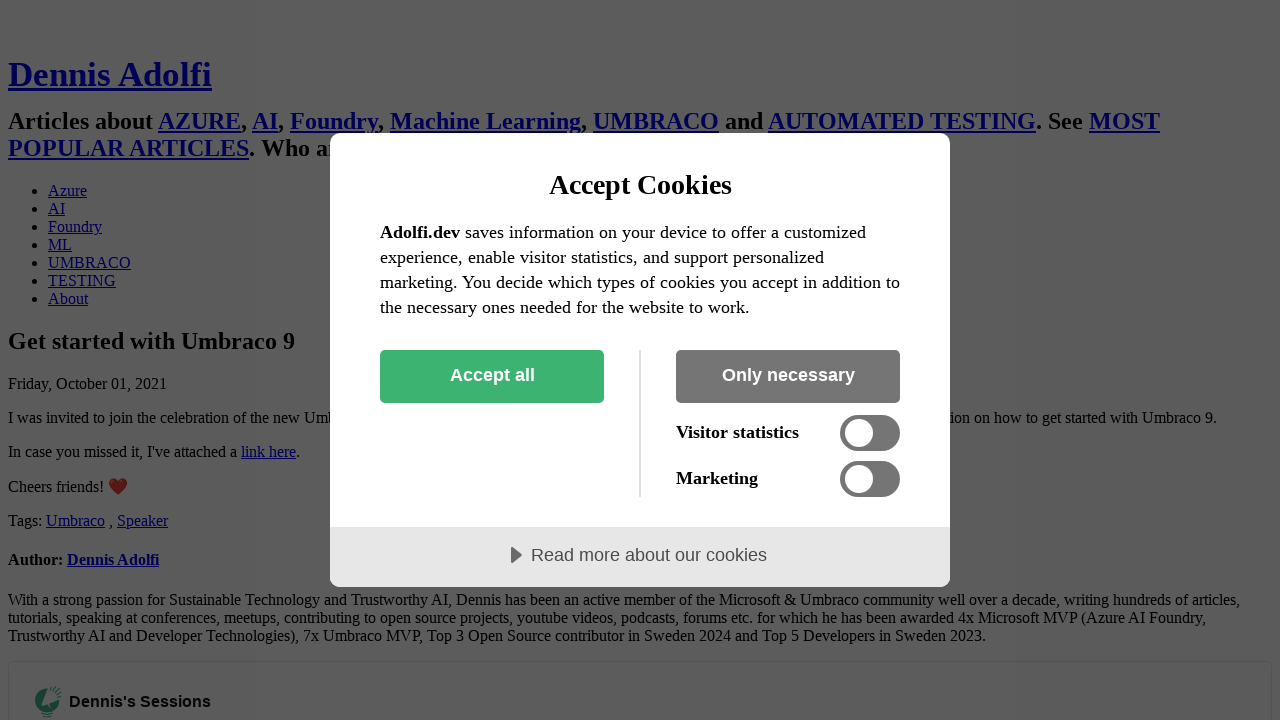